Tests radio button default selection states by verifying that the "people" radio button is selected by default and the "robots" radio button is not selected

Starting URL: http://suninjuly.github.io/math.html

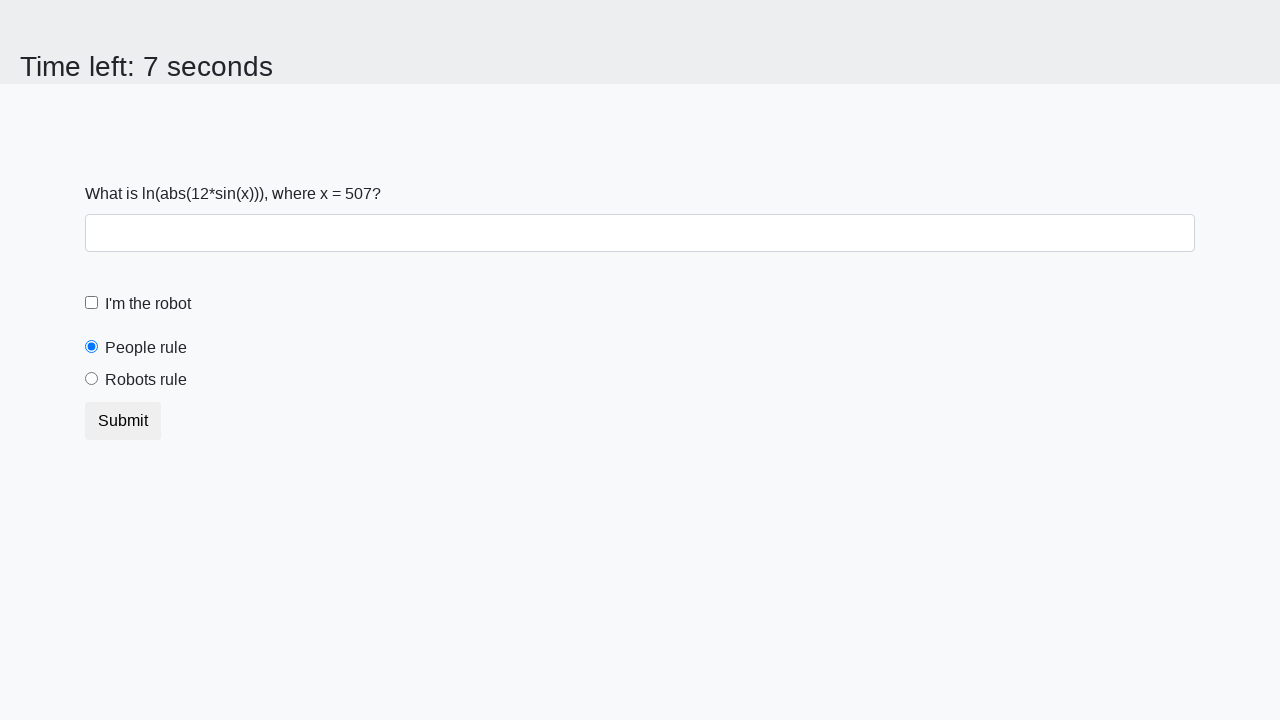

Located the 'people' radio button element
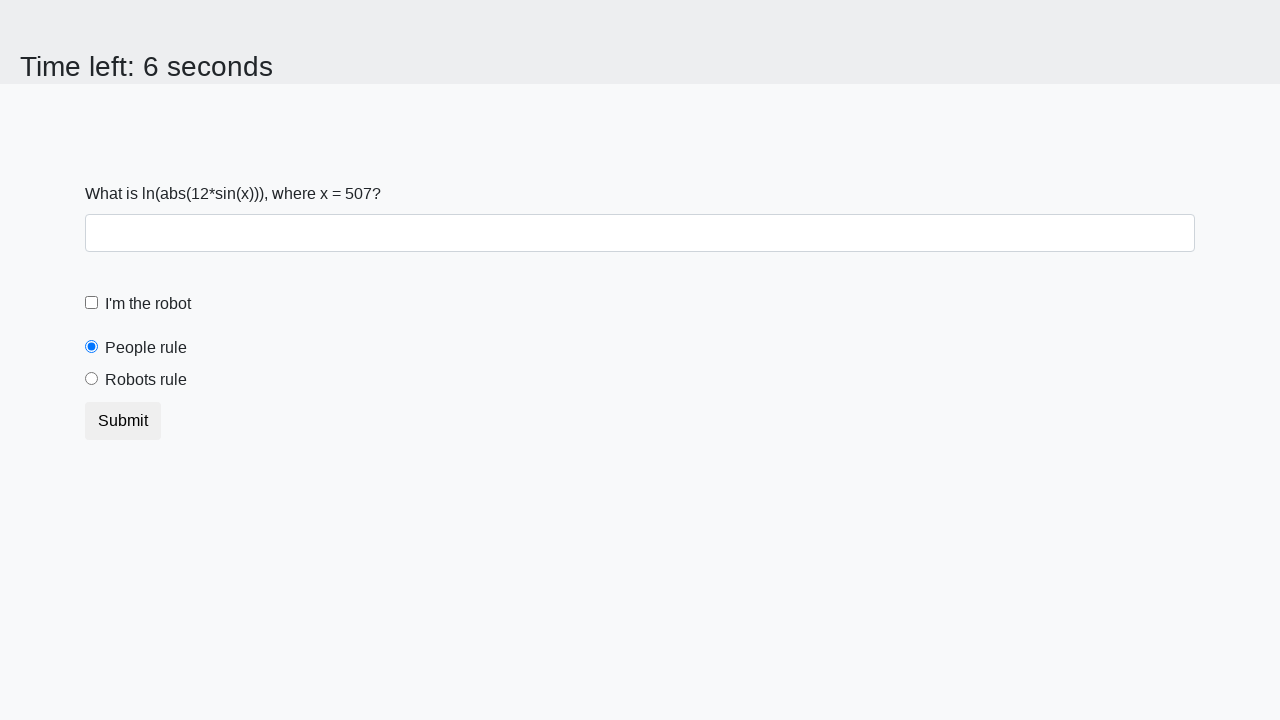

Retrieved 'checked' attribute from 'people' radio button
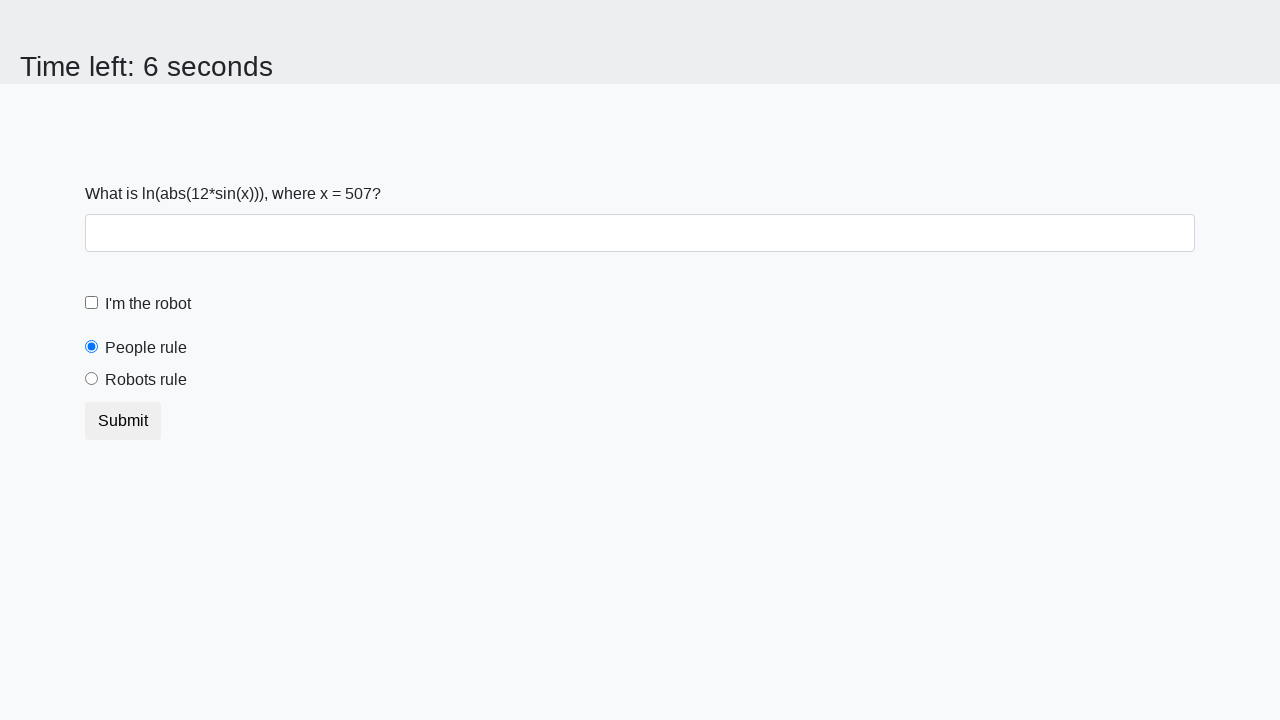

Verified that 'people' radio button is selected by default
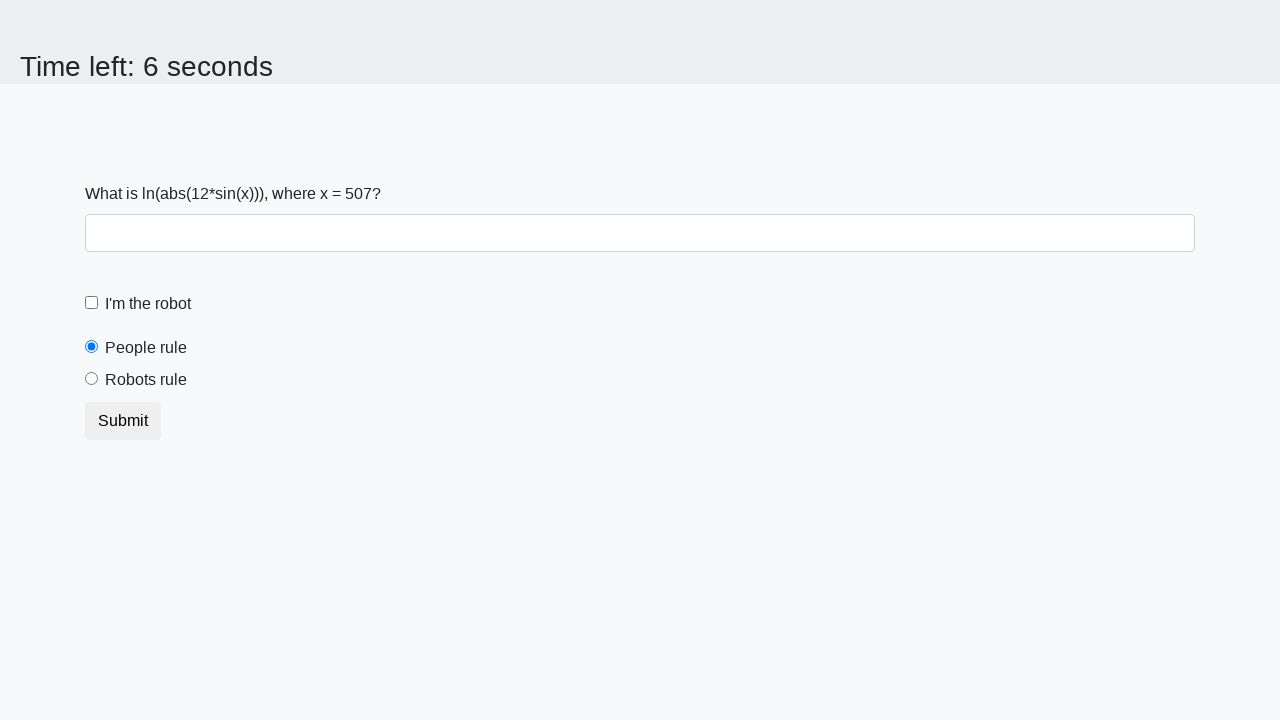

Located the 'robots' radio button element
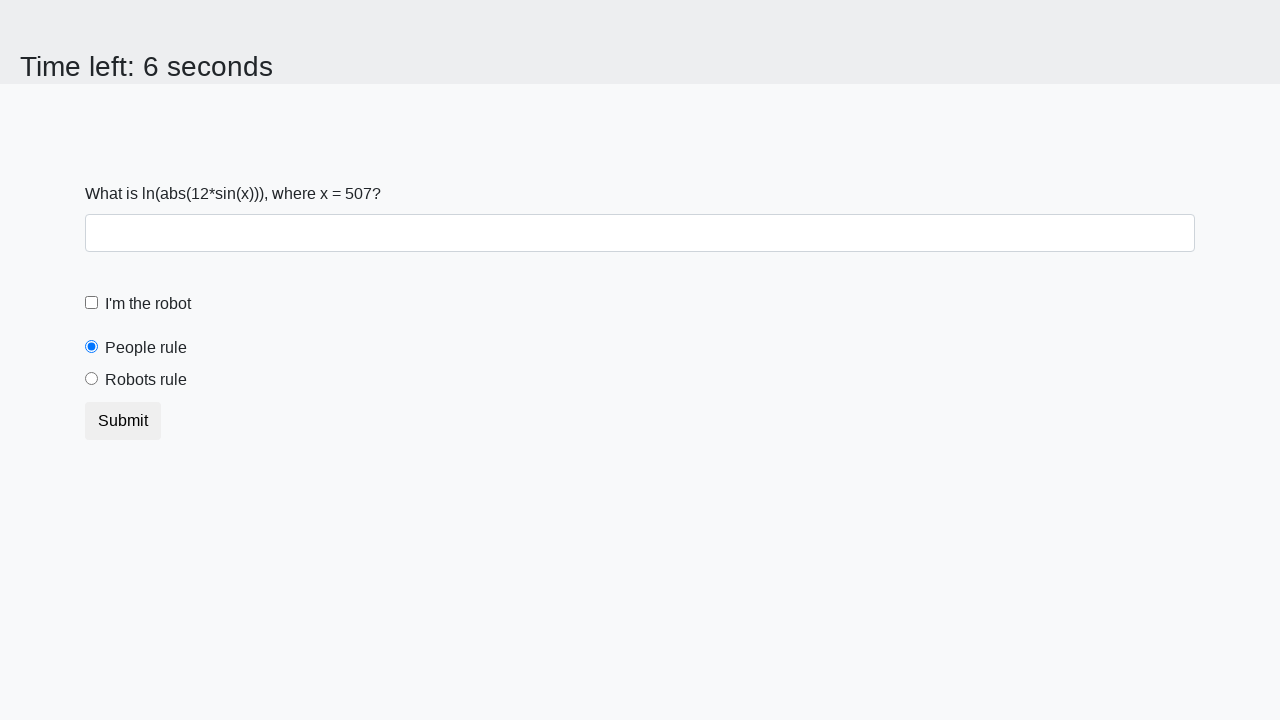

Retrieved 'checked' attribute from 'robots' radio button
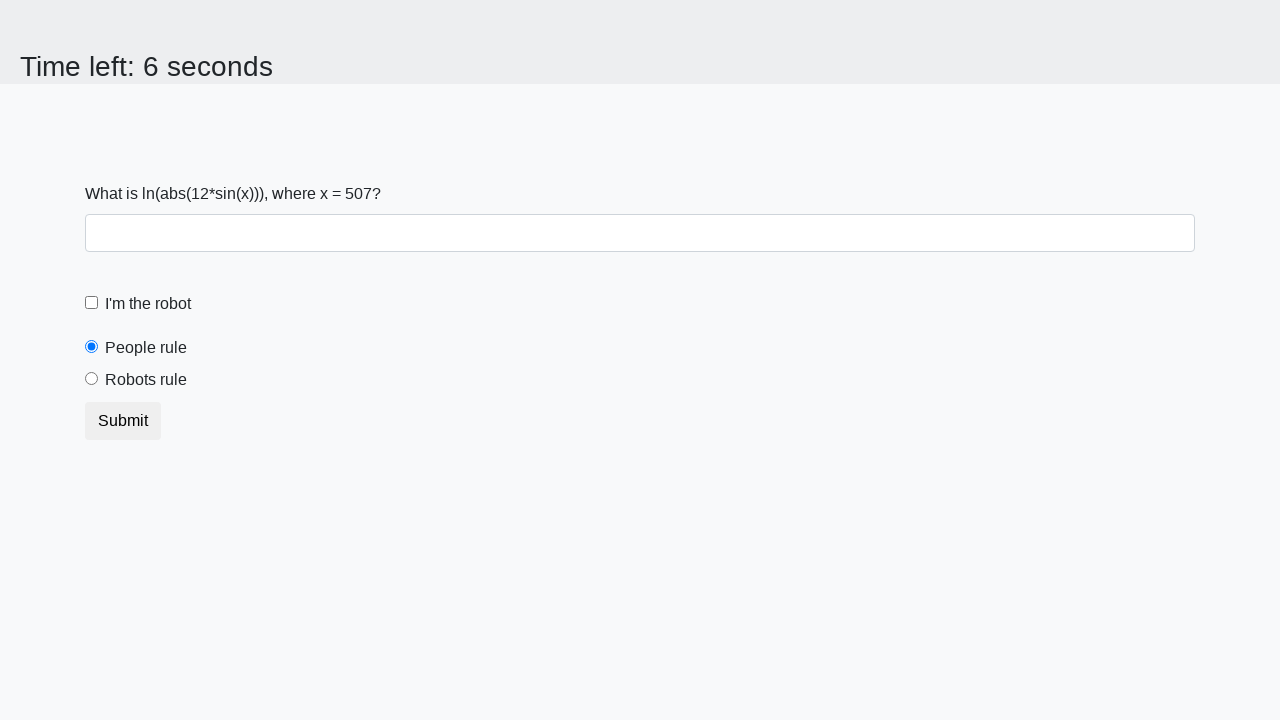

Verified that 'robots' radio button is not selected by default
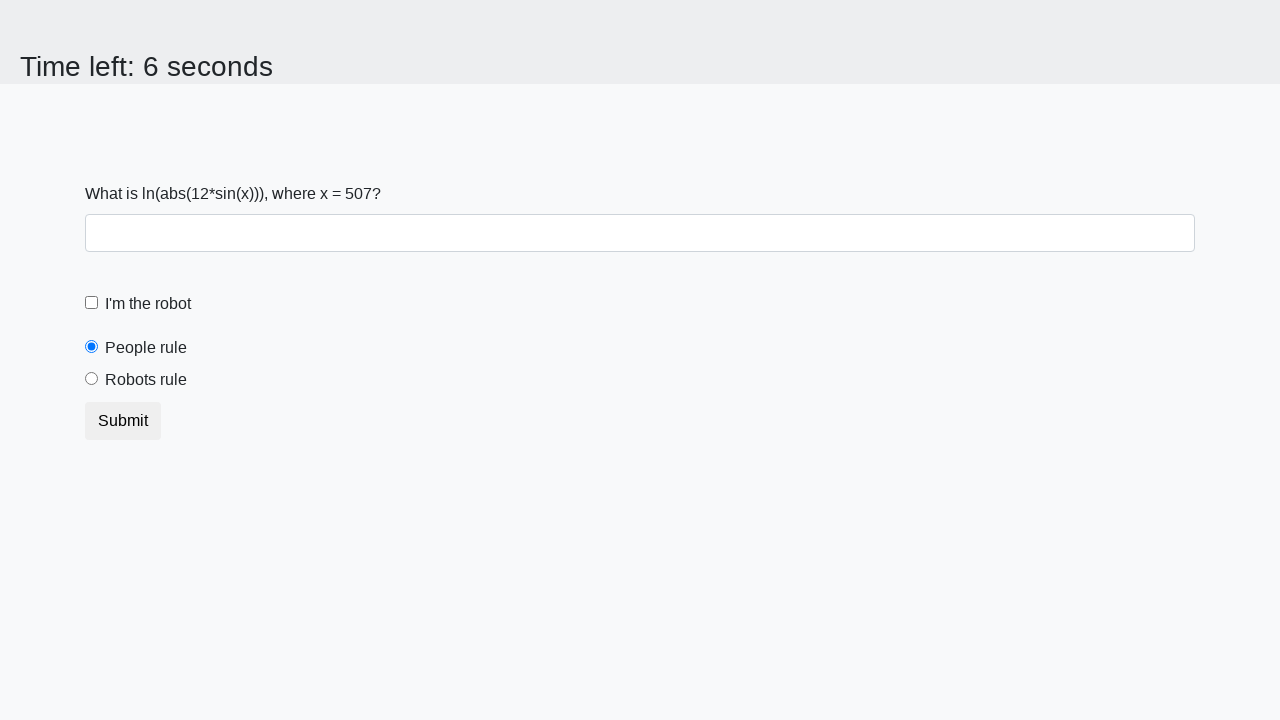

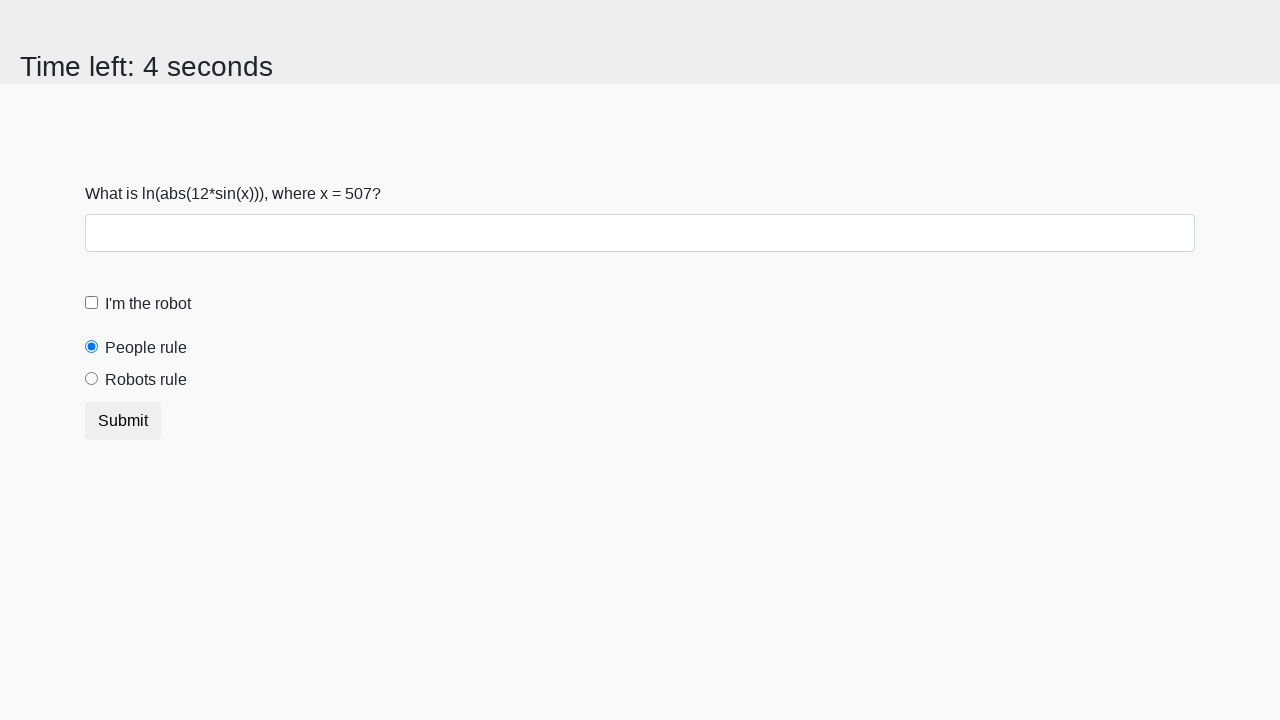